Navigates to the RedBus travel booking website and waits for the page to load, verifying the site is accessible.

Starting URL: https://www.redbus.in/

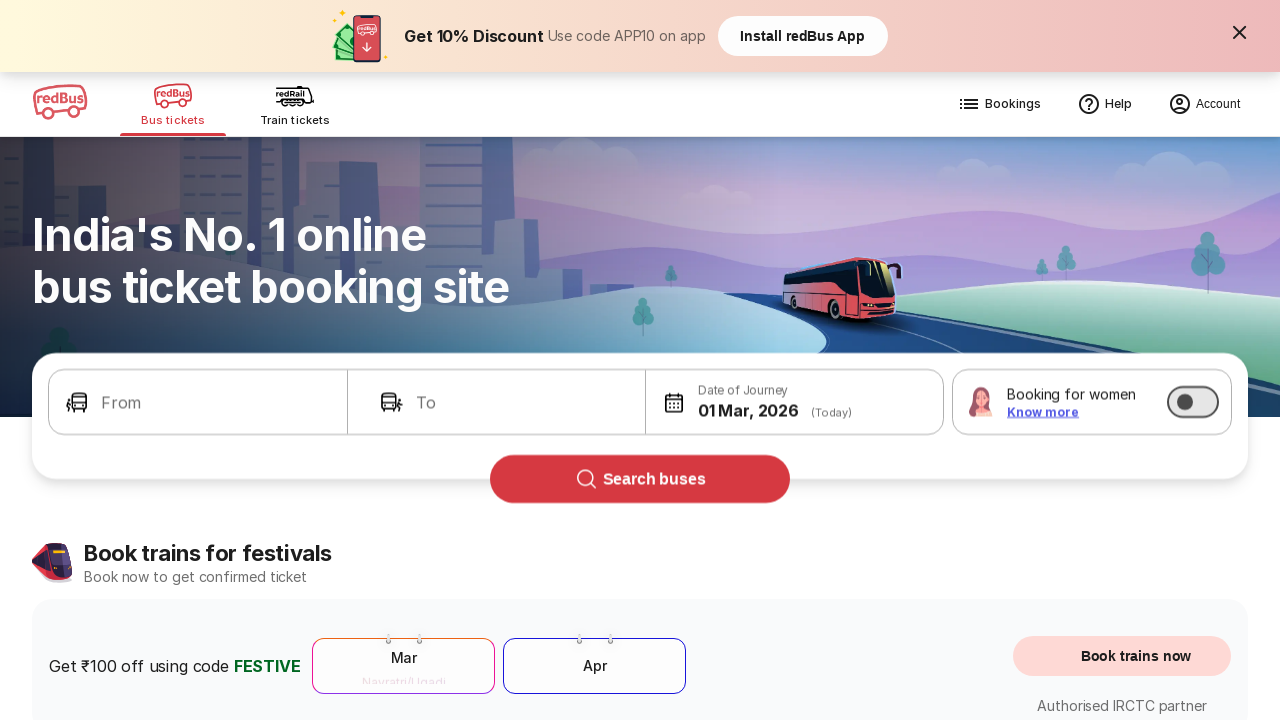

Waited for page to reach networkidle state
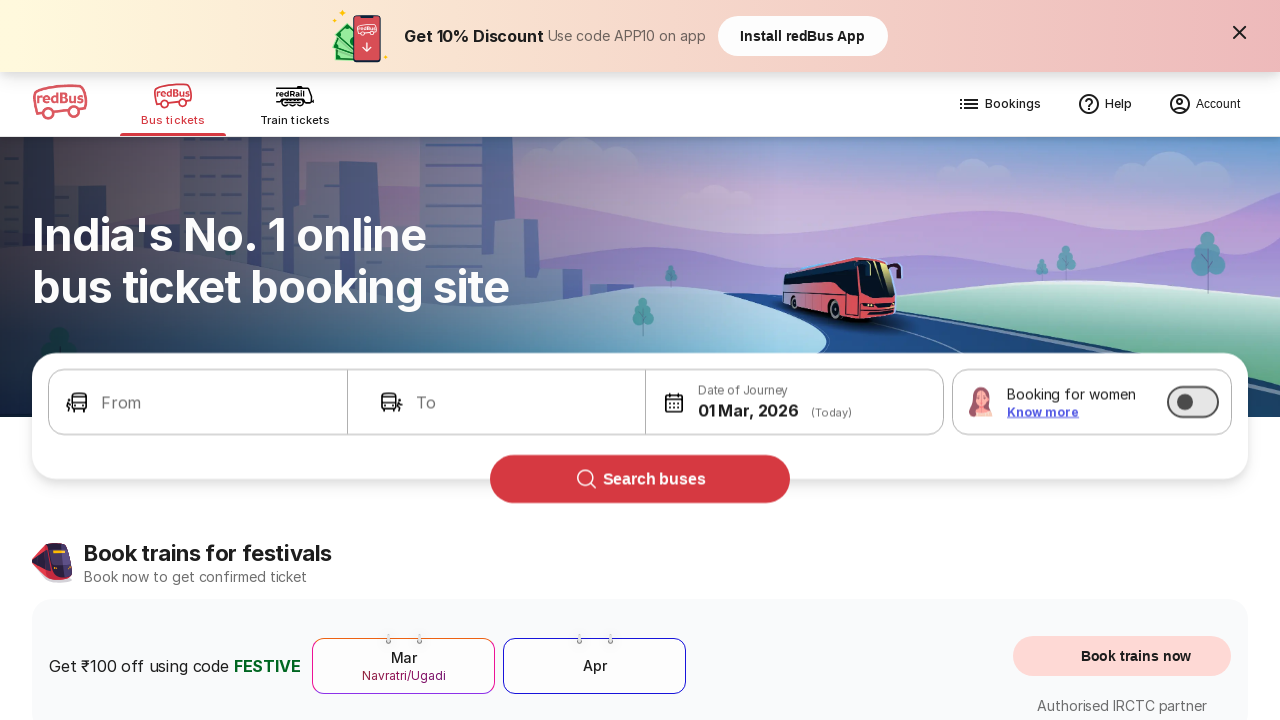

Verified RedBus logo is visible on page
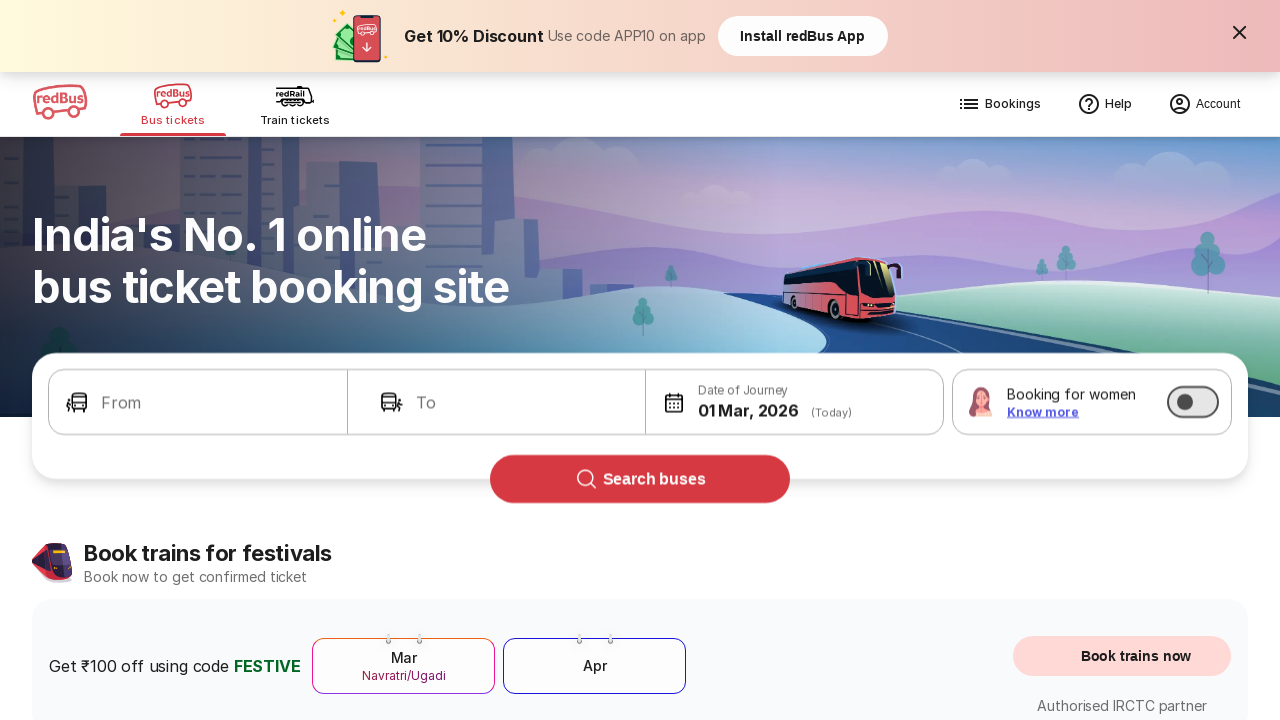

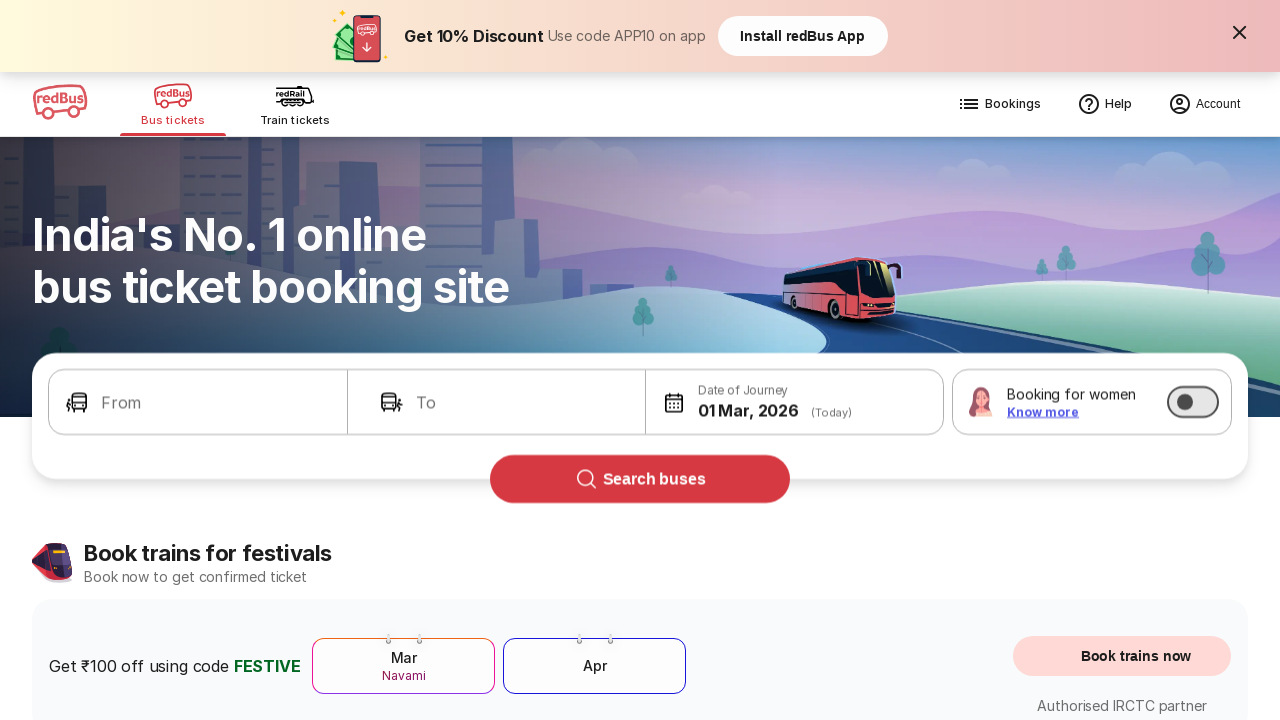